Tests drag and drop functionality by dragging a small circle element onto a larger target circle and verifying a success message appears.

Starting URL: https://loopcamp.vercel.app/drag-and-drop-circles.html

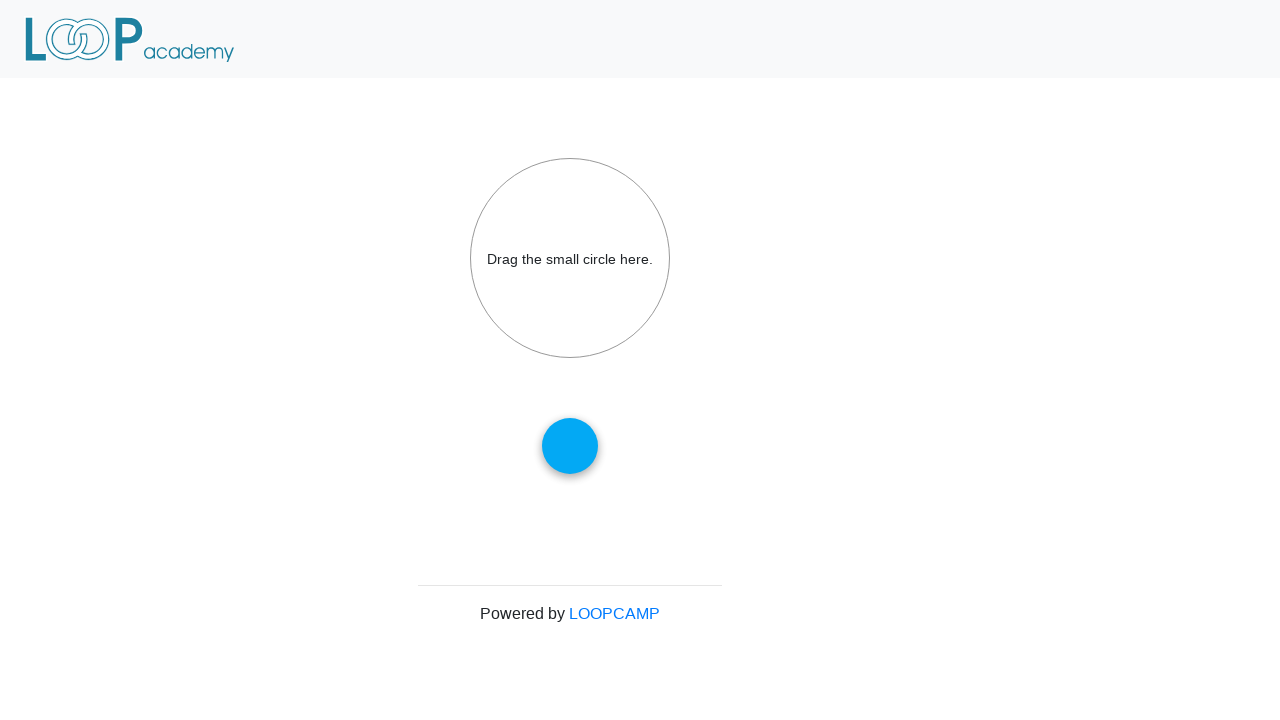

Navigated to drag and drop circles test page
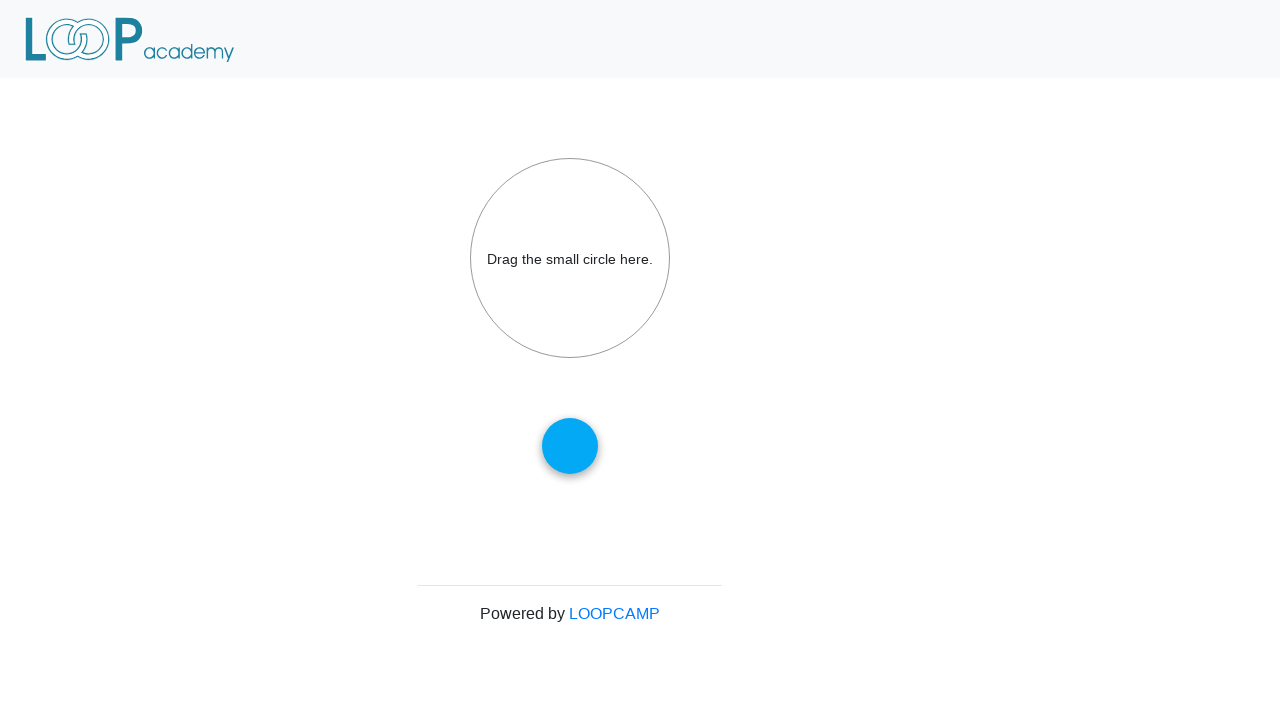

Located the small draggable circle element
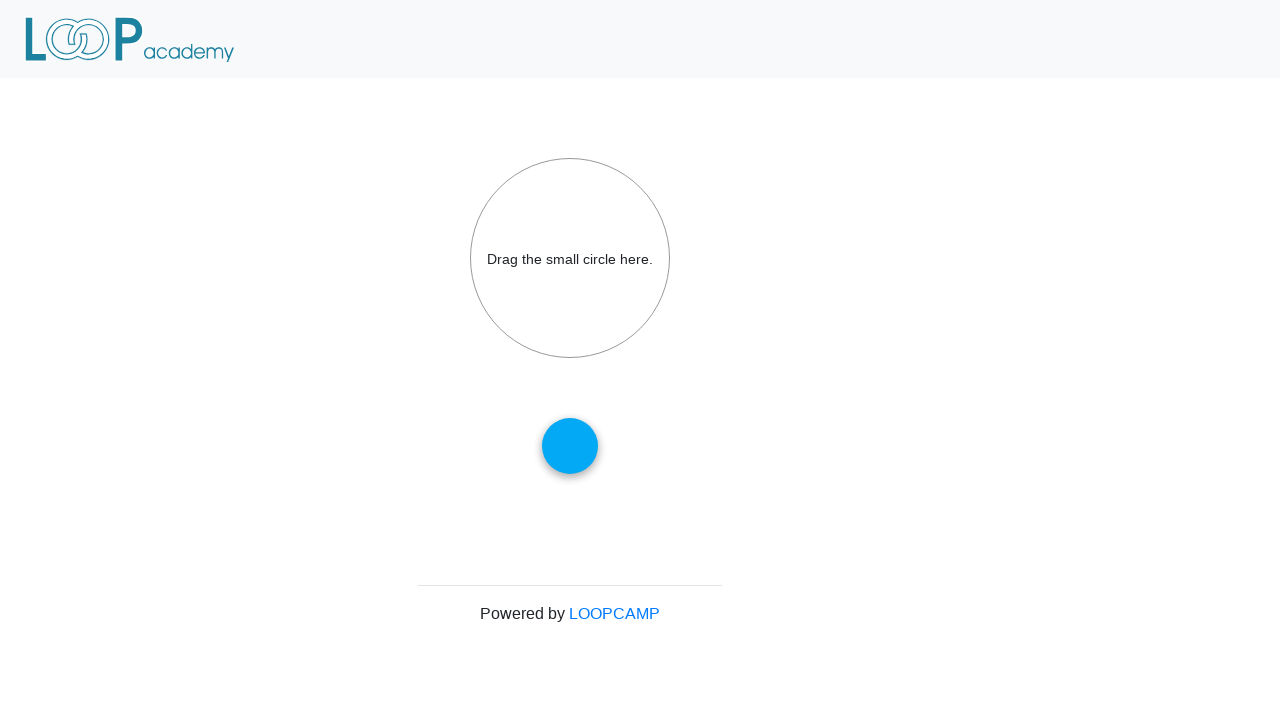

Located the large target drop circle element
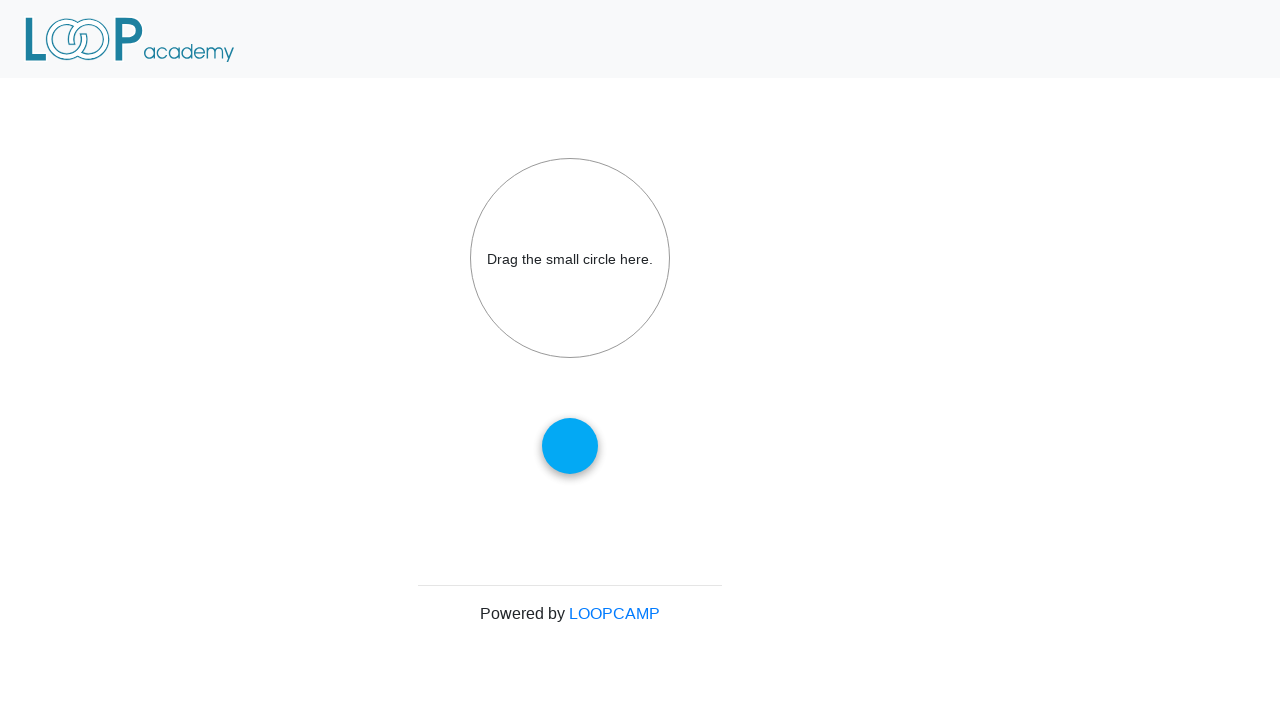

Dragged small circle onto the target big circle at (570, 258)
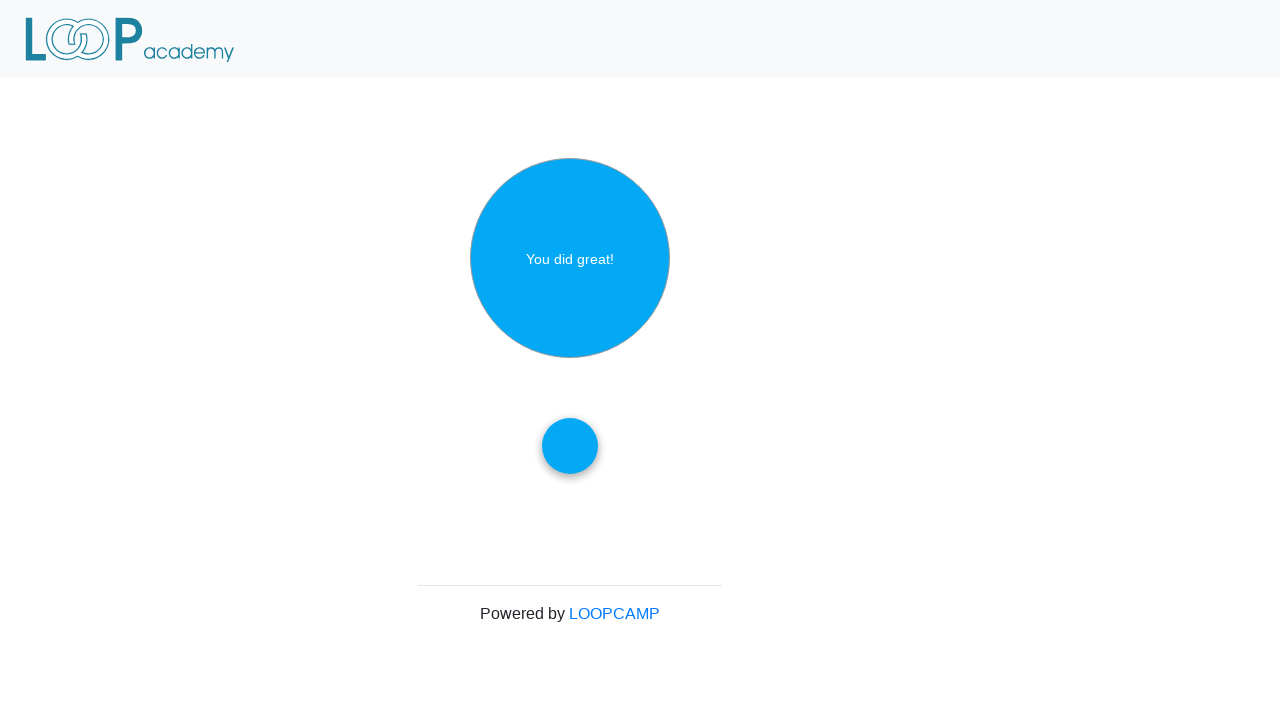

Success message appeared and became visible
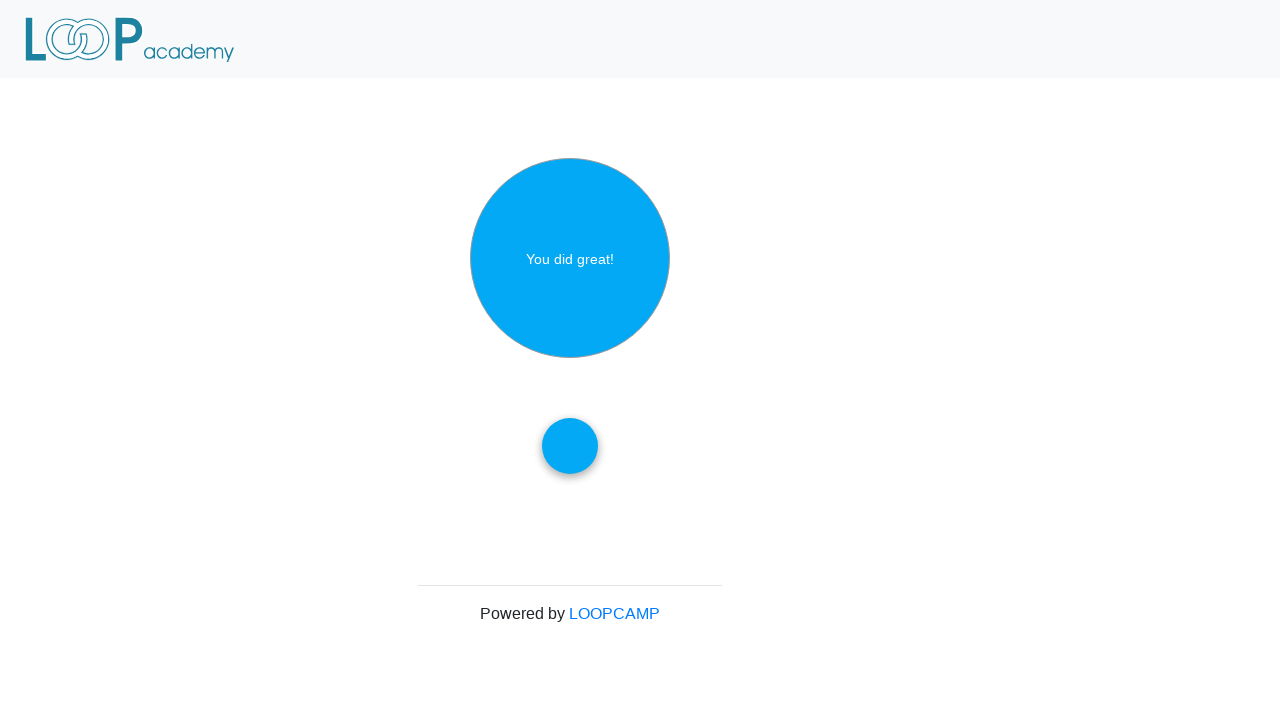

Verified success message text matches 'You did great!'
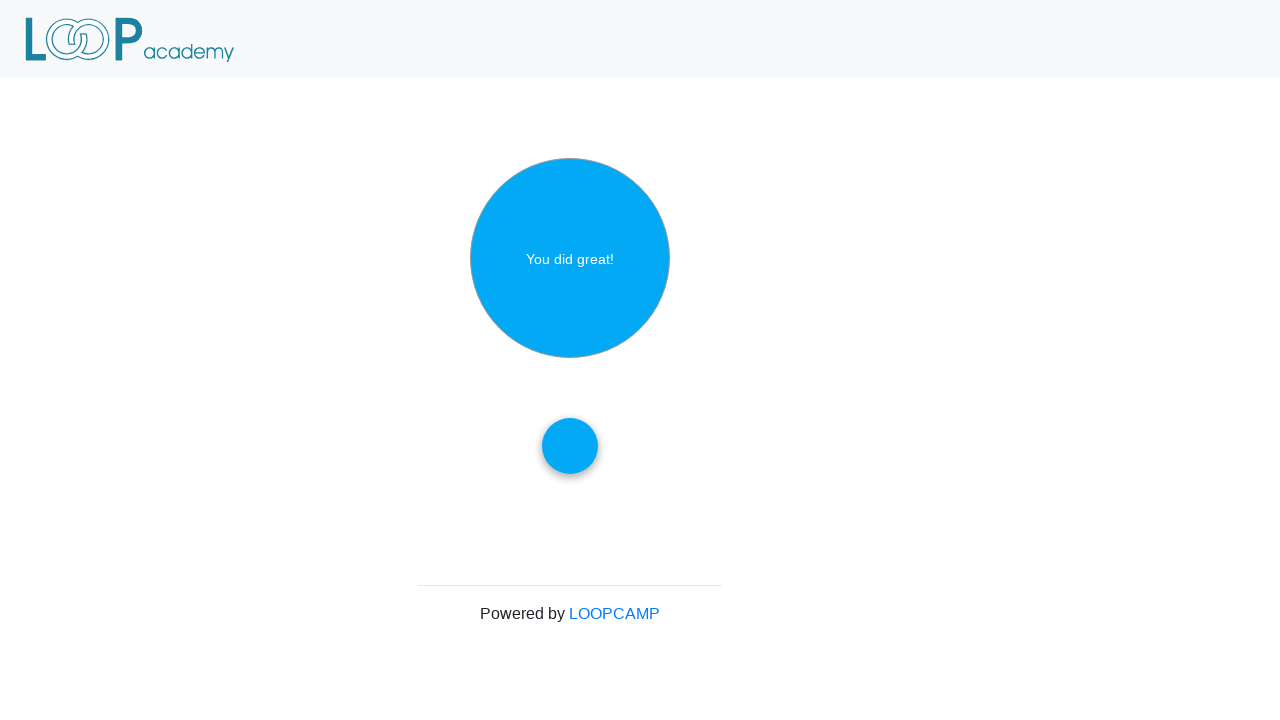

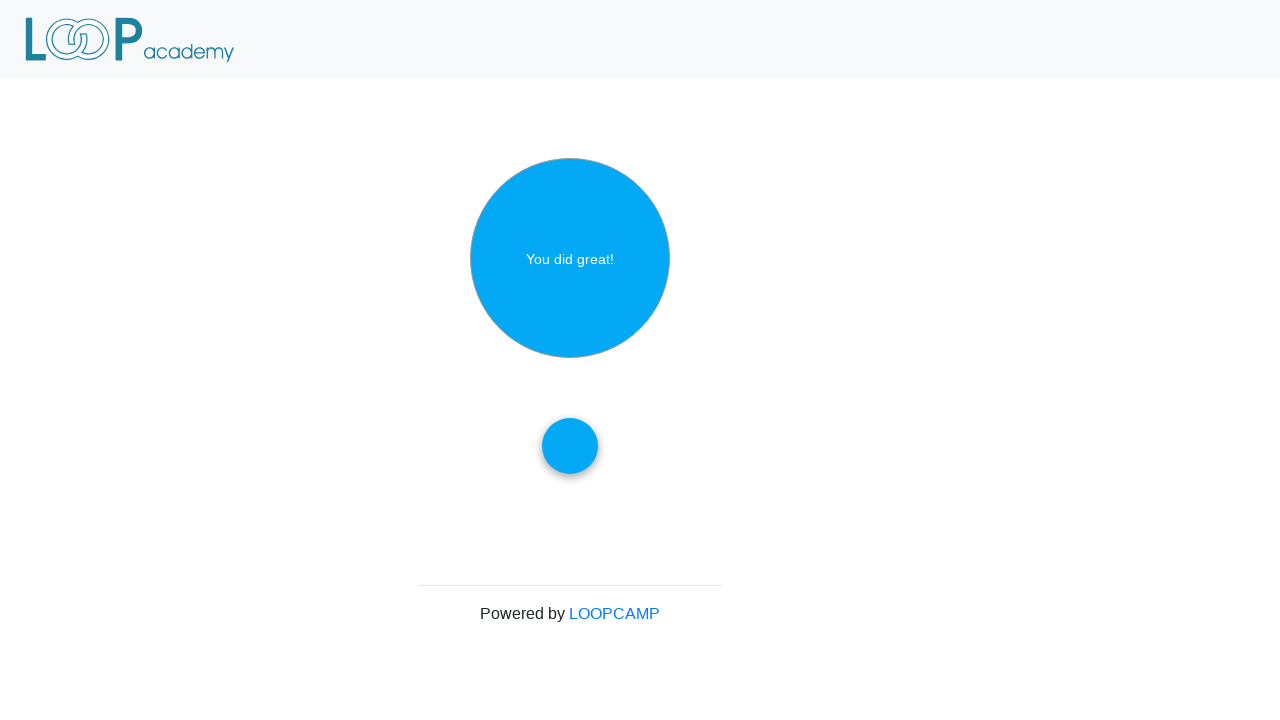